Tests the show/hide toggle functionality of the application interface

Starting URL: https://pankajladhar.github.io/GFontsSpace/

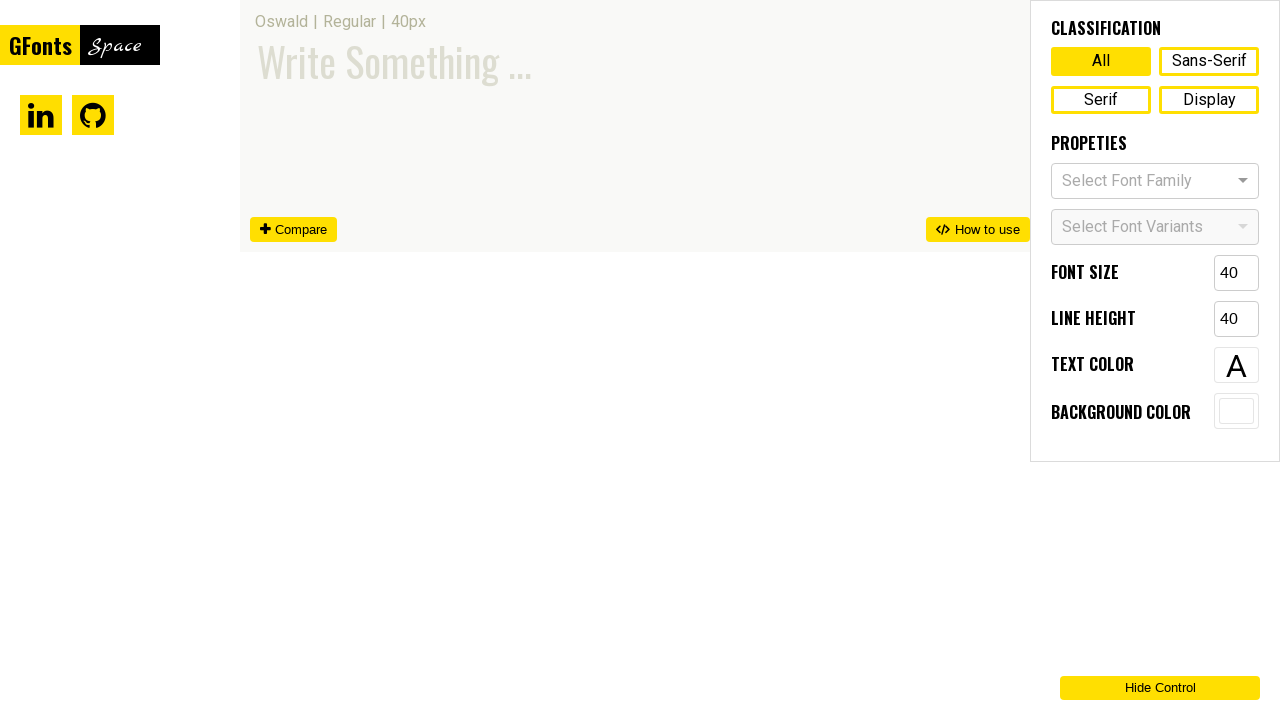

Waited for hide/show toggle button to load
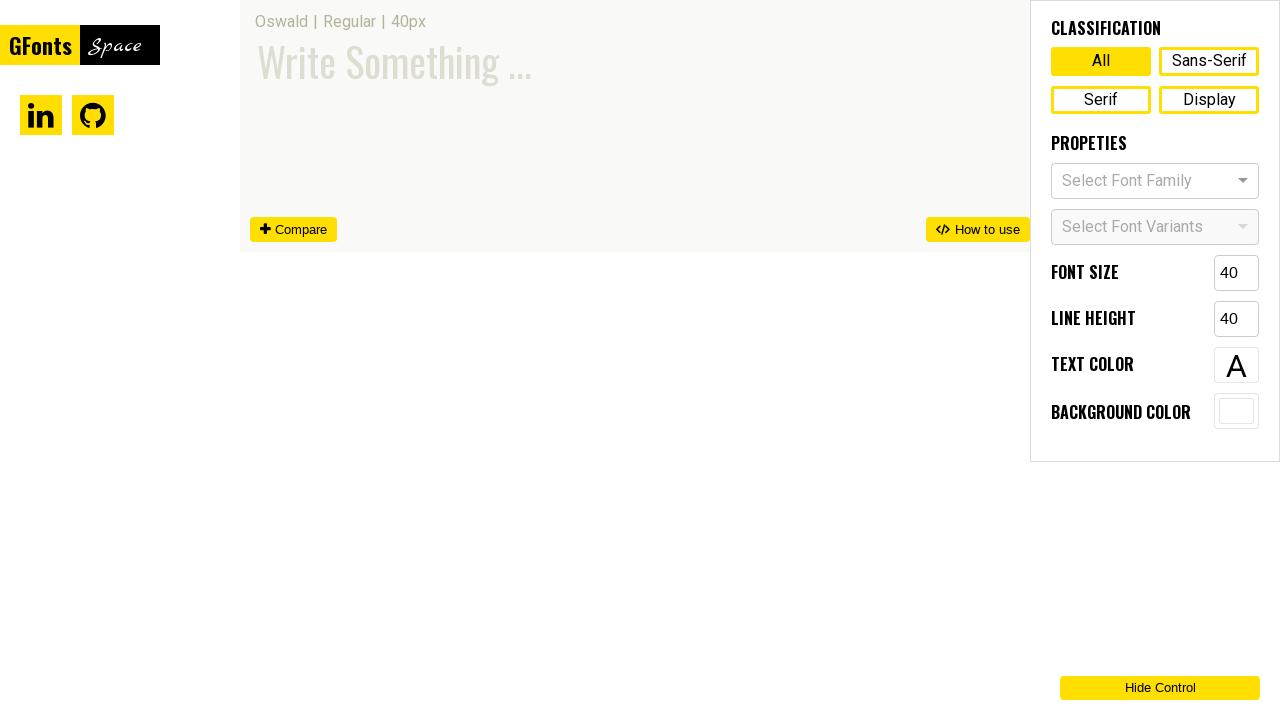

Clicked toggle button to hide interface at (1160, 688) on .App__Btn
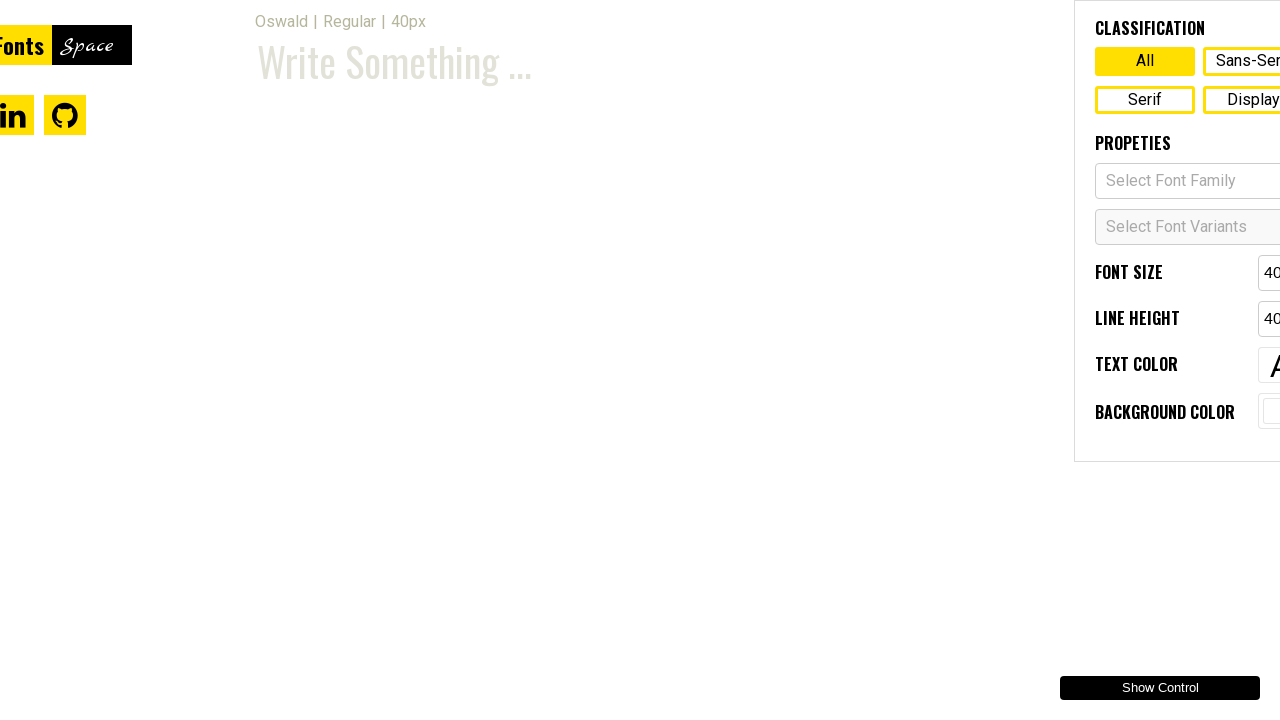

Clicked toggle button again to show interface at (1160, 688) on .App__Btn
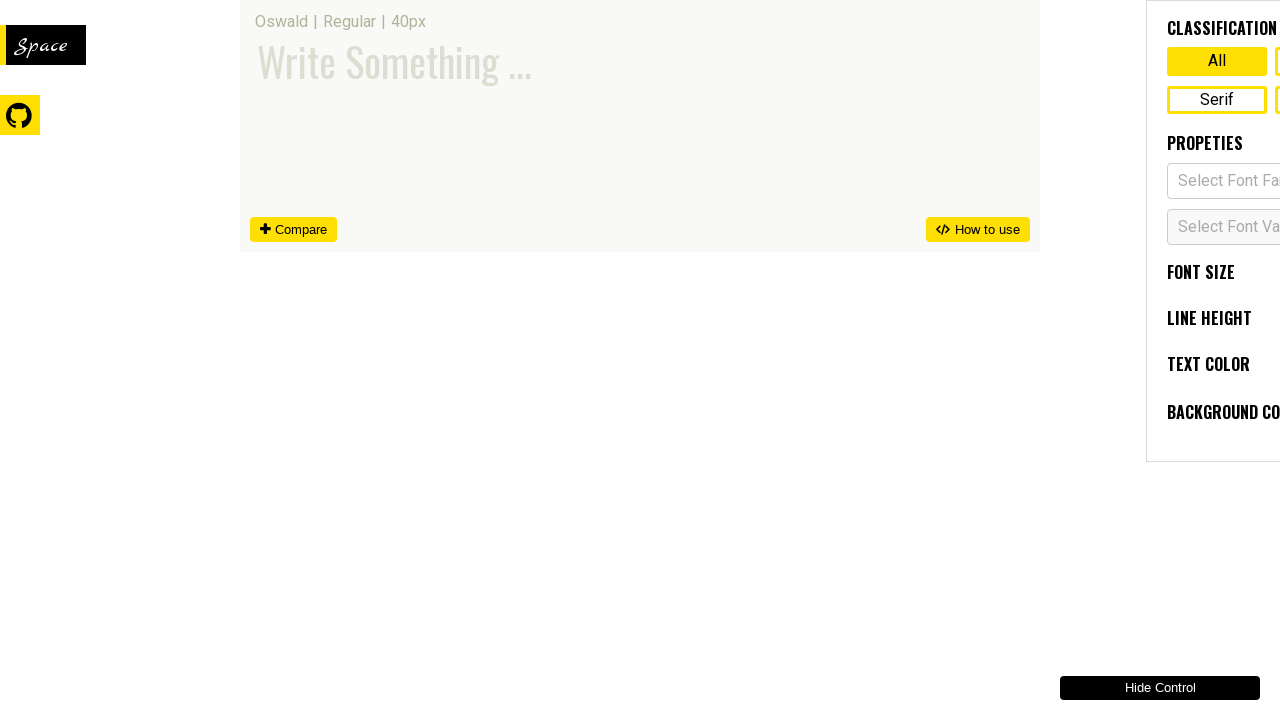

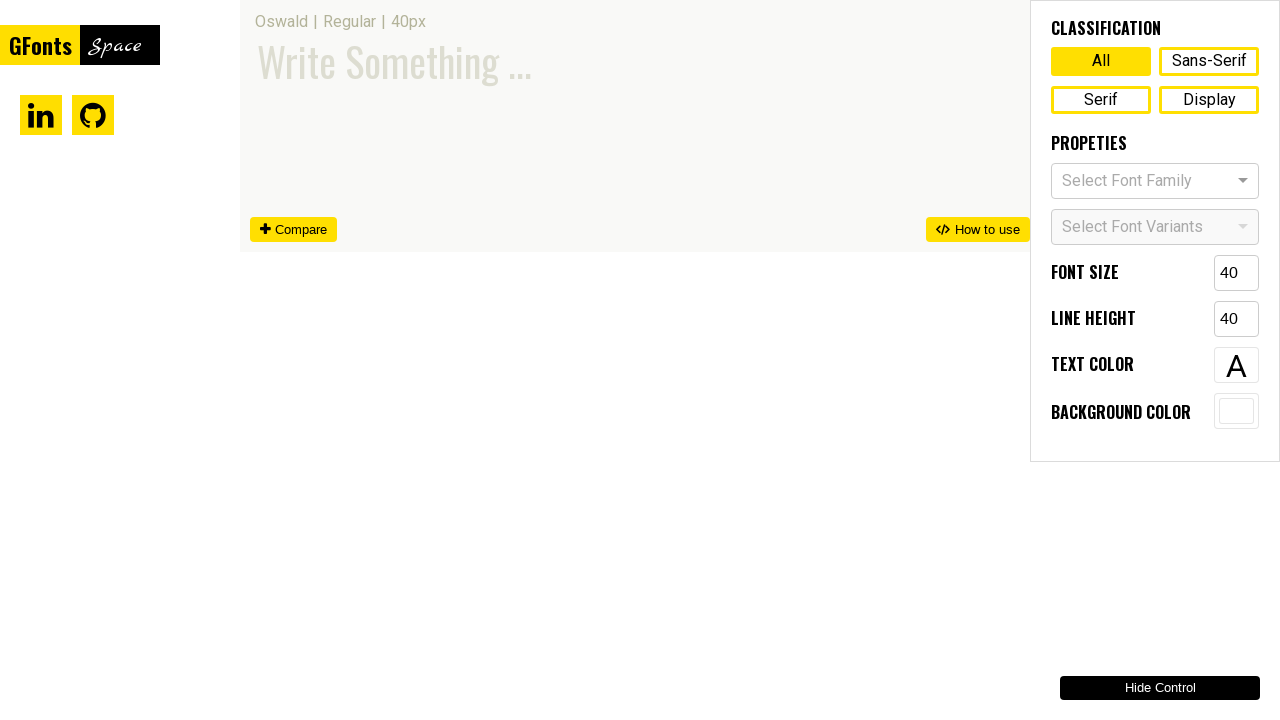